Tests dropdown selection functionality including single-select and multi-select dropdowns with various selection methods

Starting URL: https://demoqa.com/select-menu

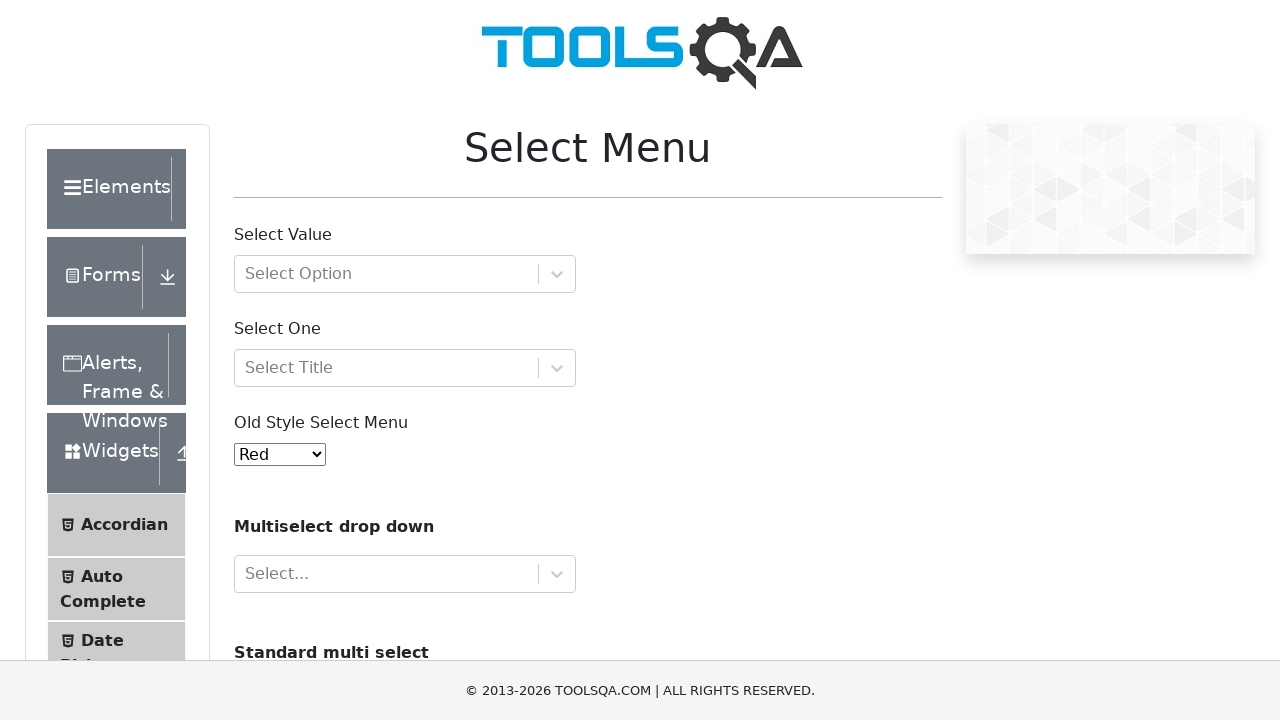

Scrolled down 300px to view dropdown menu
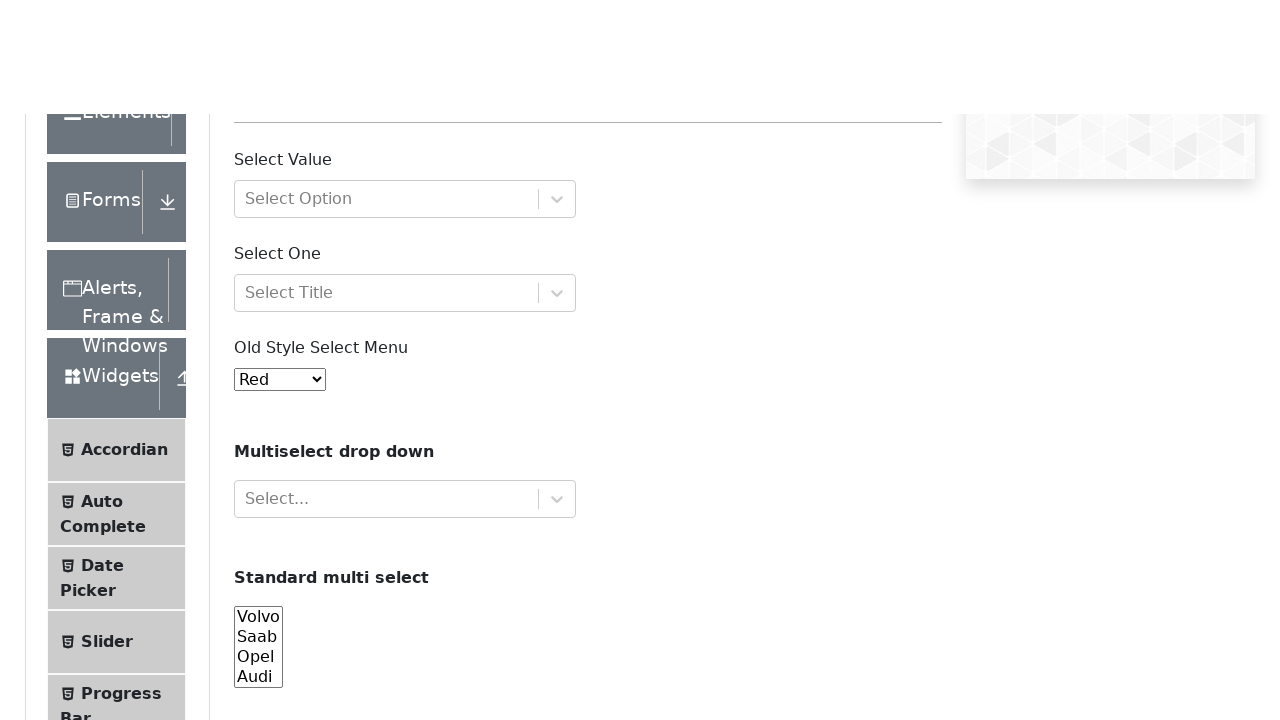

Selected 5th option by index from single-select dropdown on #oldSelectMenu
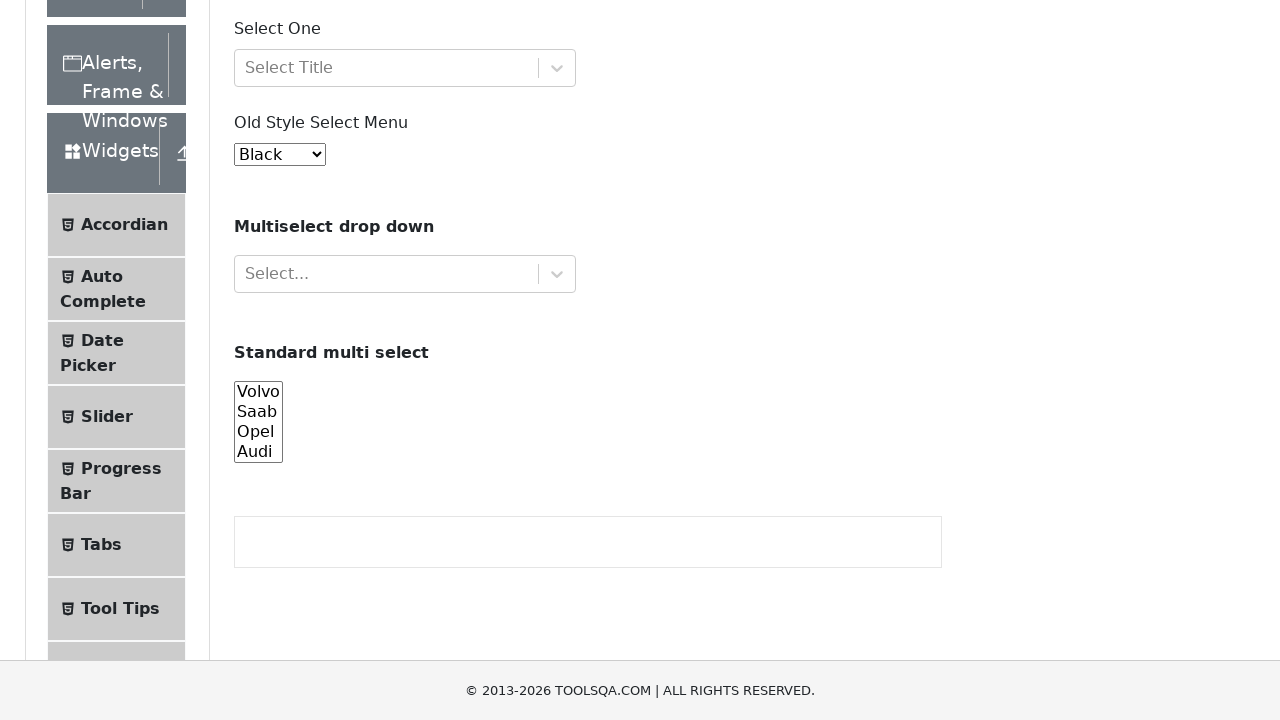

Selected option with value '7' from single-select dropdown on #oldSelectMenu
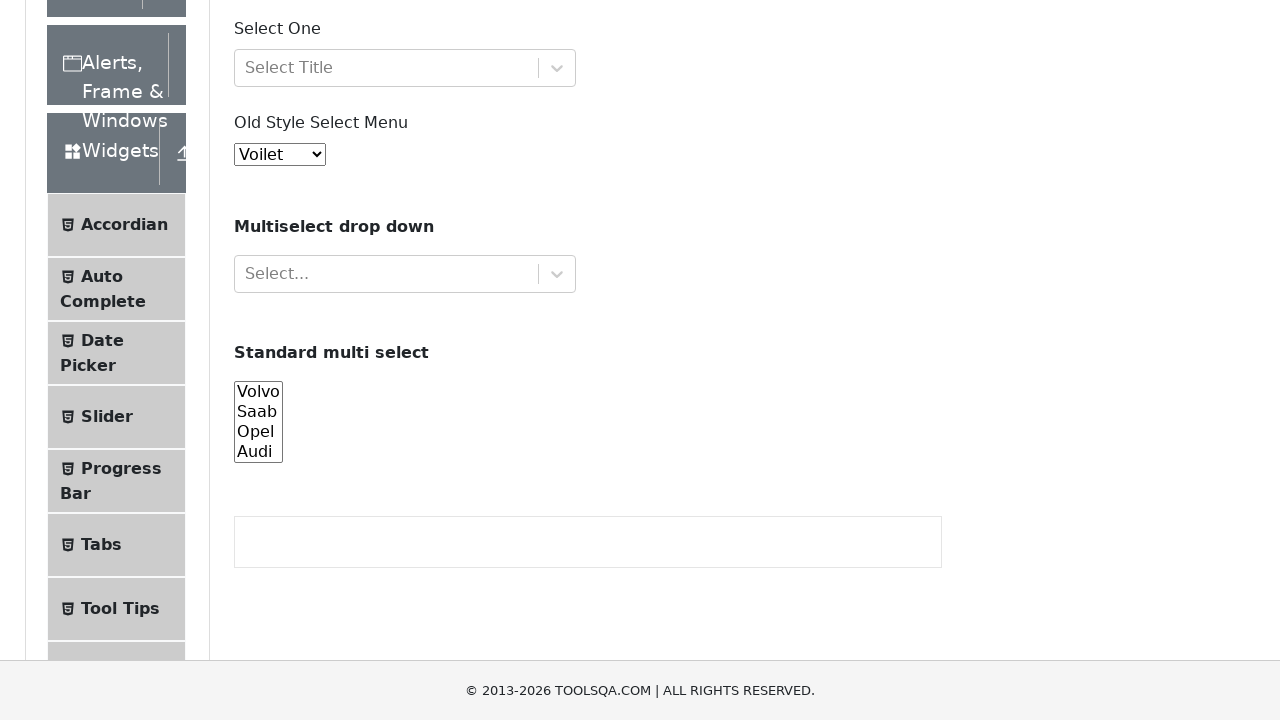

Selected 'Magenta' by visible text from single-select dropdown on #oldSelectMenu
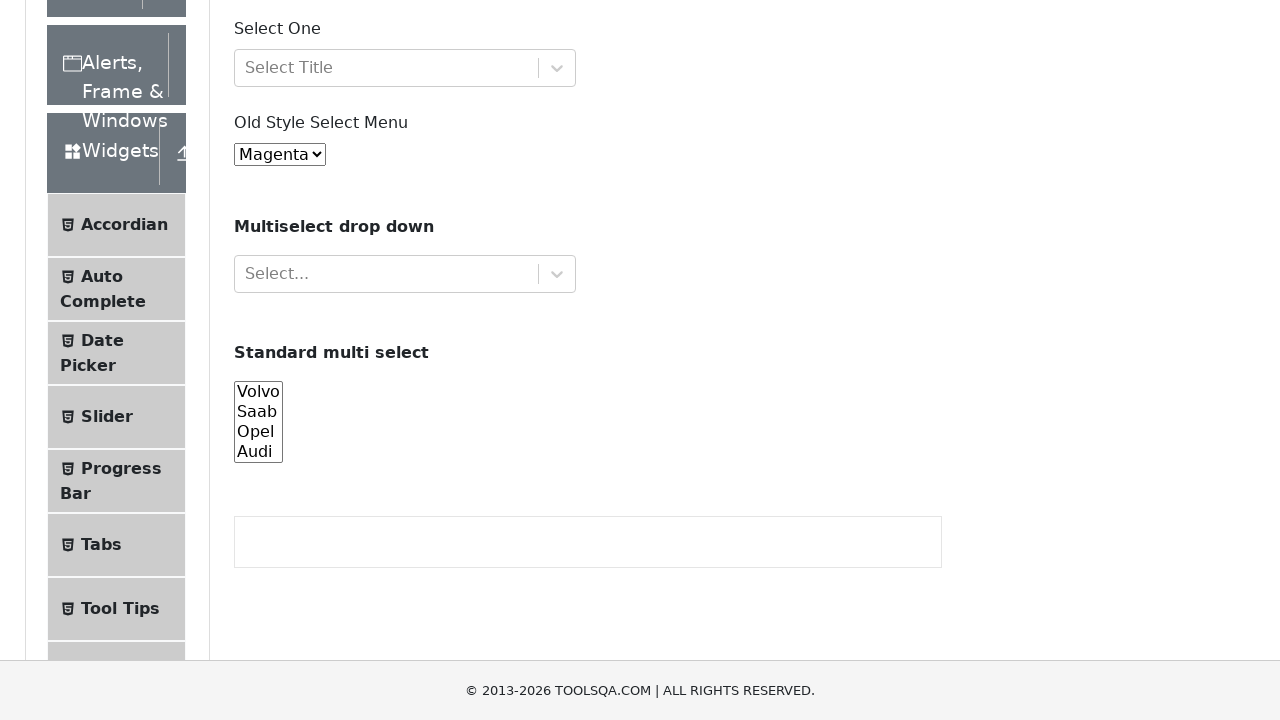

Scrolled down 300px to view multi-select dropdown
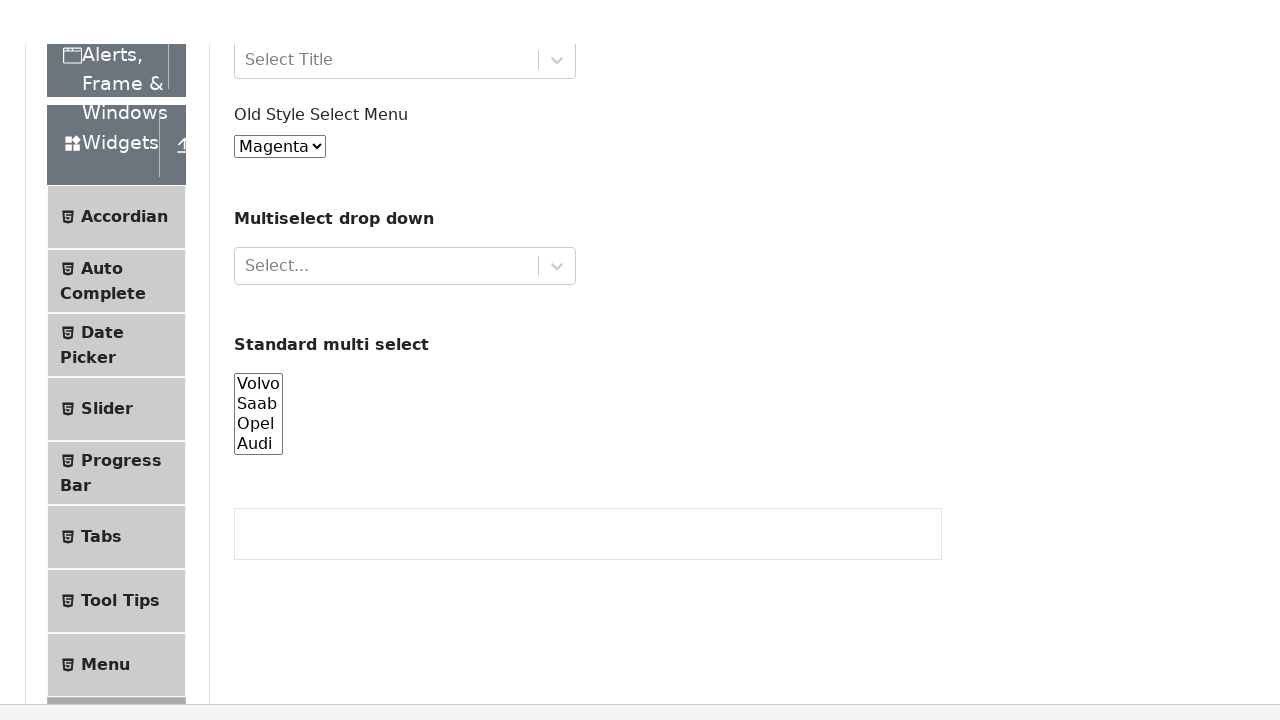

Selected 'volvo' in multi-select dropdown on #cars
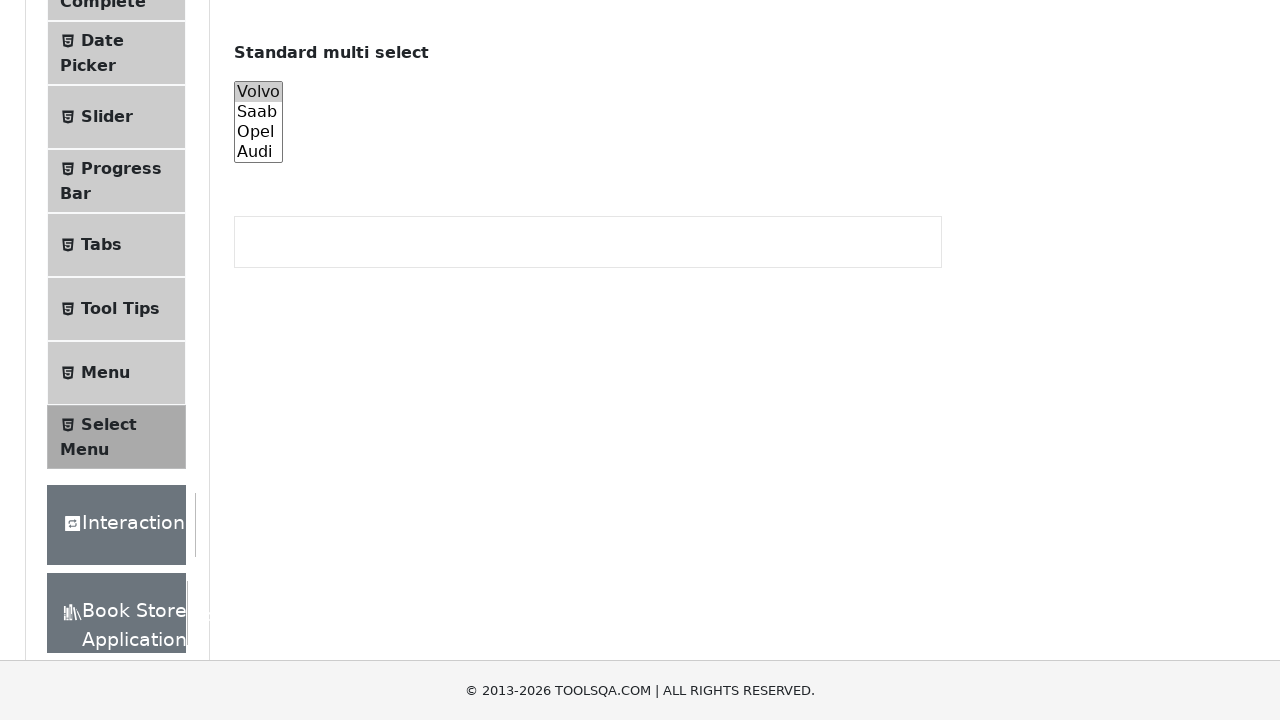

Selected 'volvo' and 'audi' in multi-select dropdown on #cars
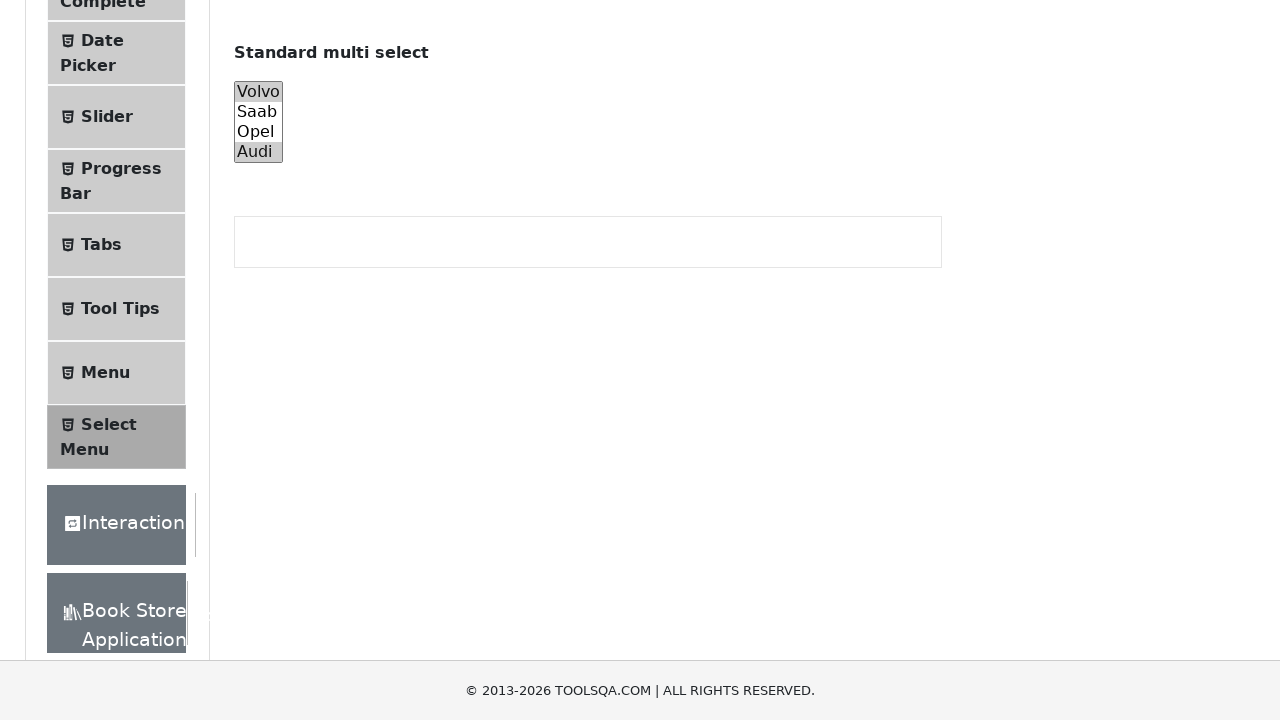

Selected 'Volvo', 'Audi', and 'Saab' by visible text in multi-select dropdown on #cars
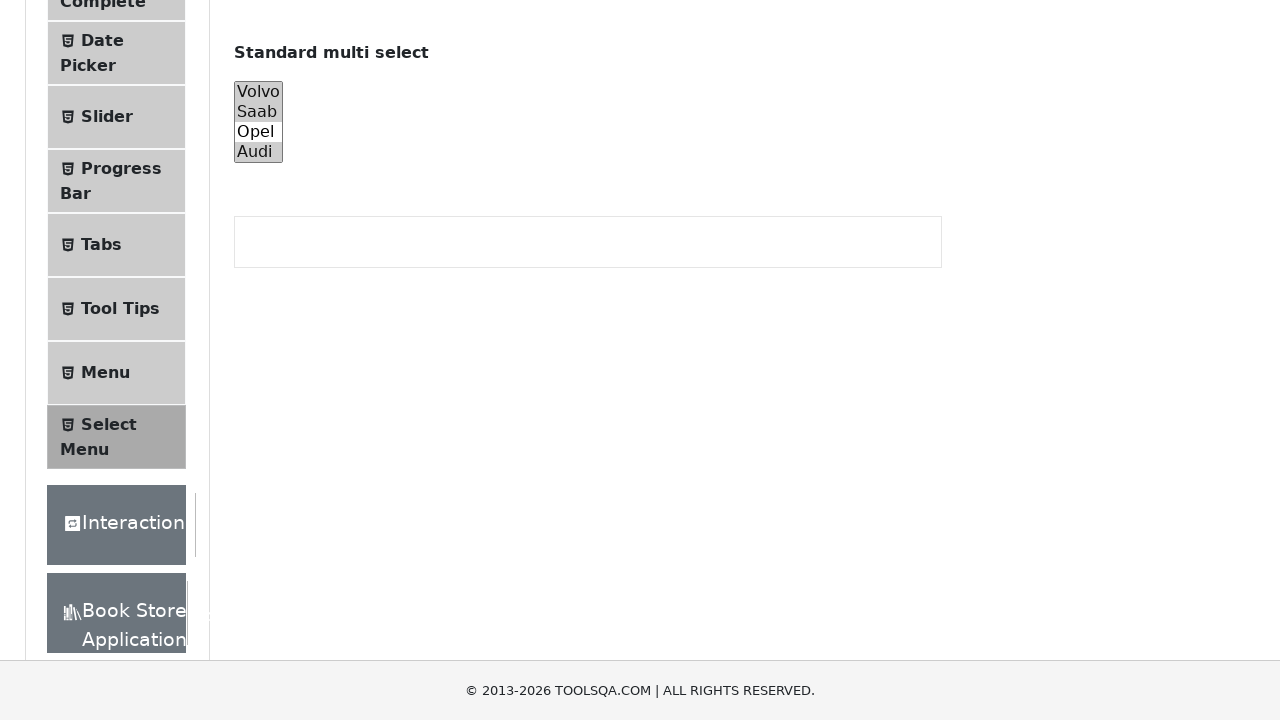

Deselected 'volvo' - now only 'audi' and 'saab' are selected on #cars
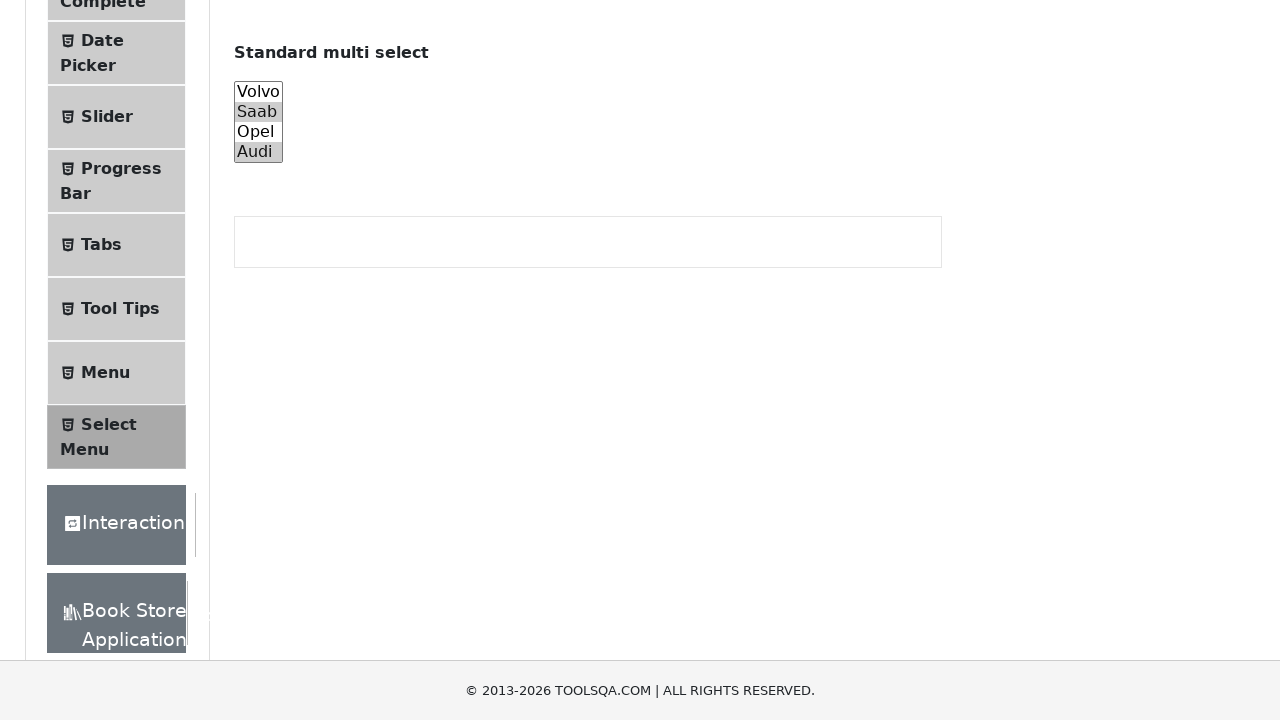

Deselected all options in multi-select dropdown on #cars
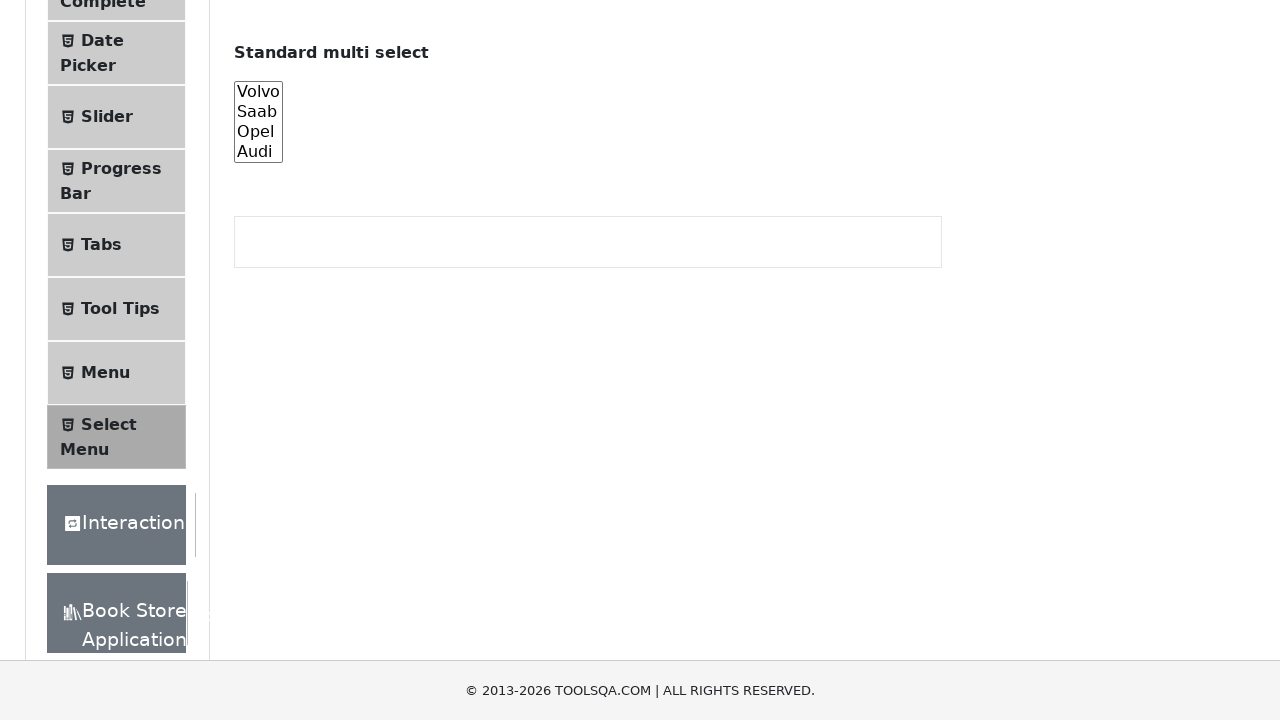

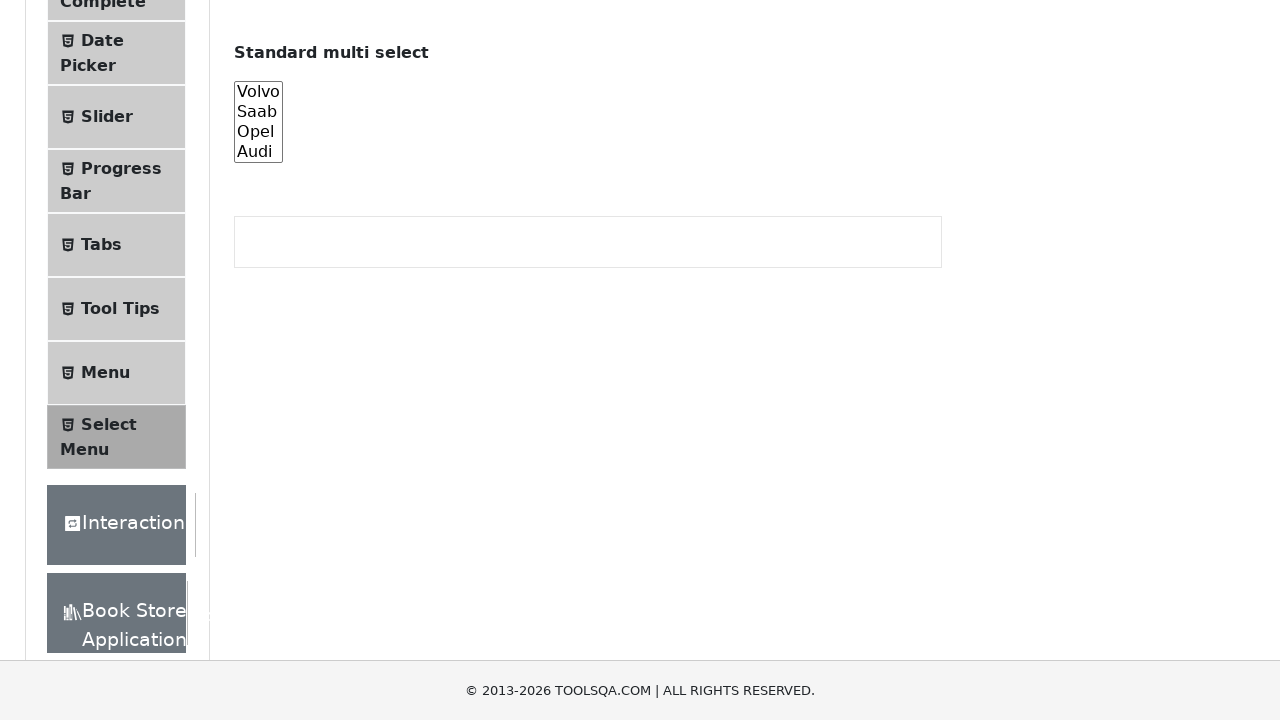